Tests a math challenge form by reading a value from the page, calculating the answer using a logarithmic formula, filling in the result, checking required checkboxes, and submitting the form.

Starting URL: http://suninjuly.github.io/math.html

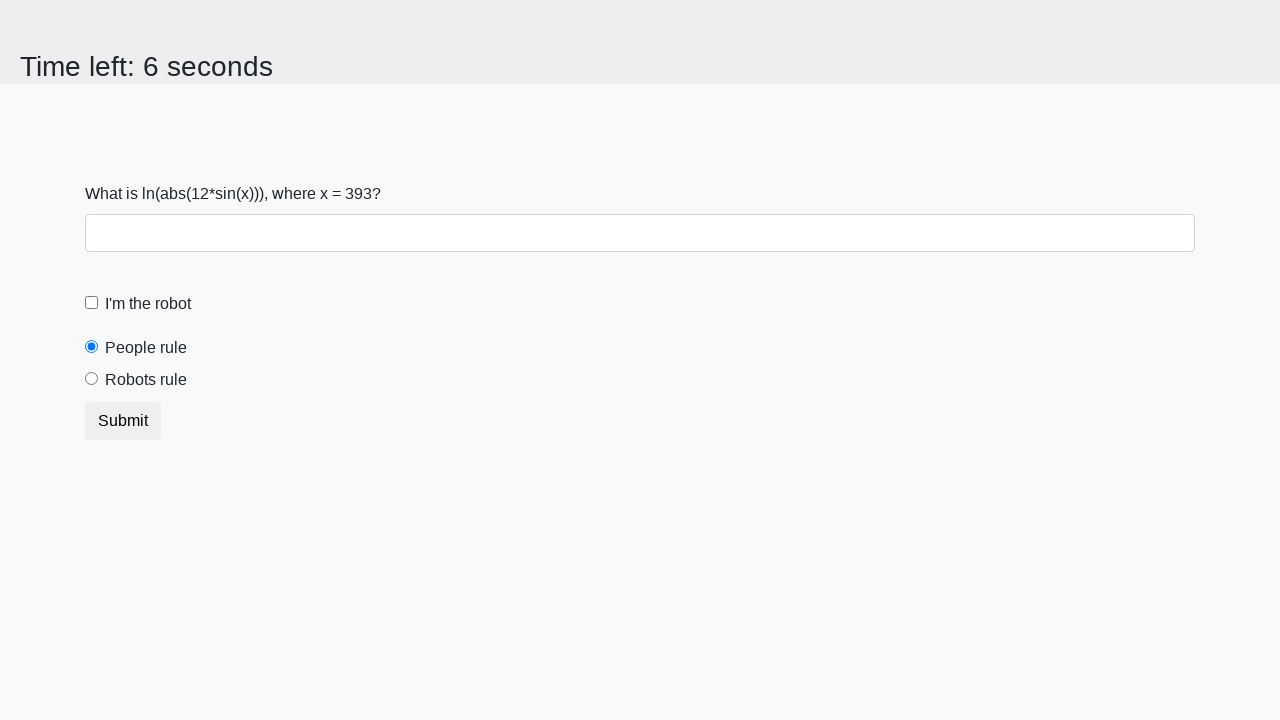

Located the x value element on the page
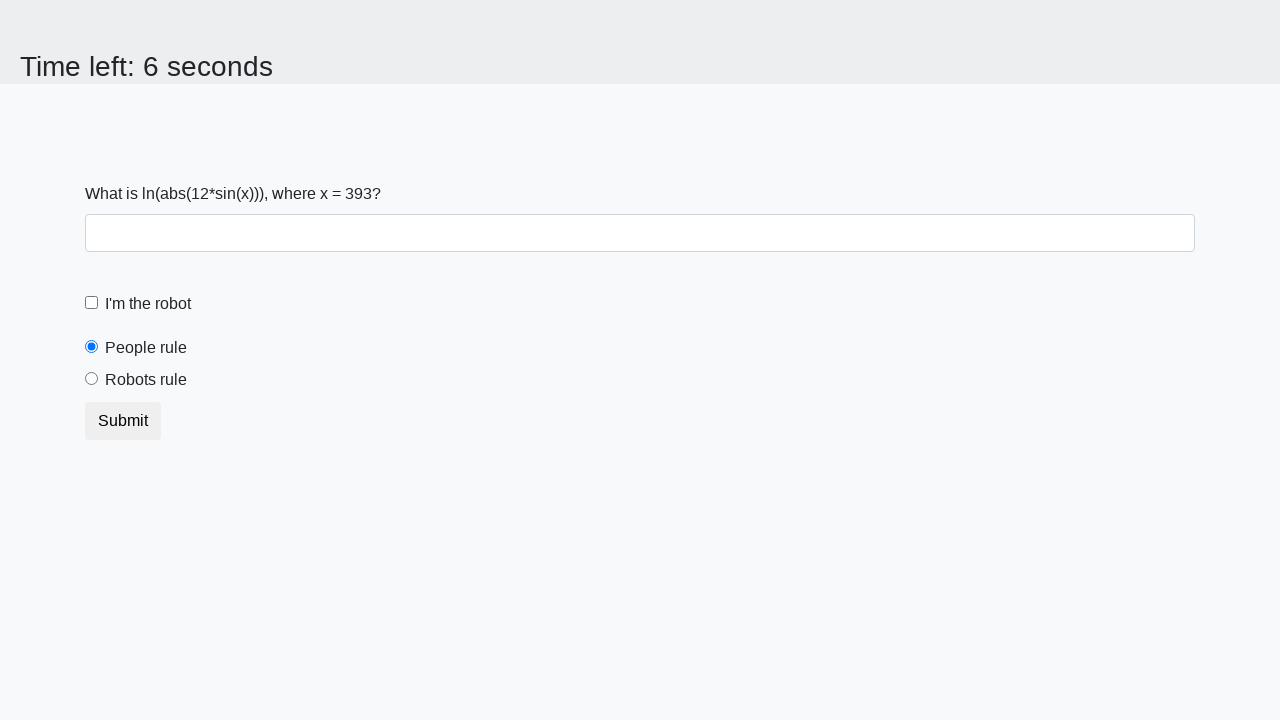

Extracted x value from the page: 393
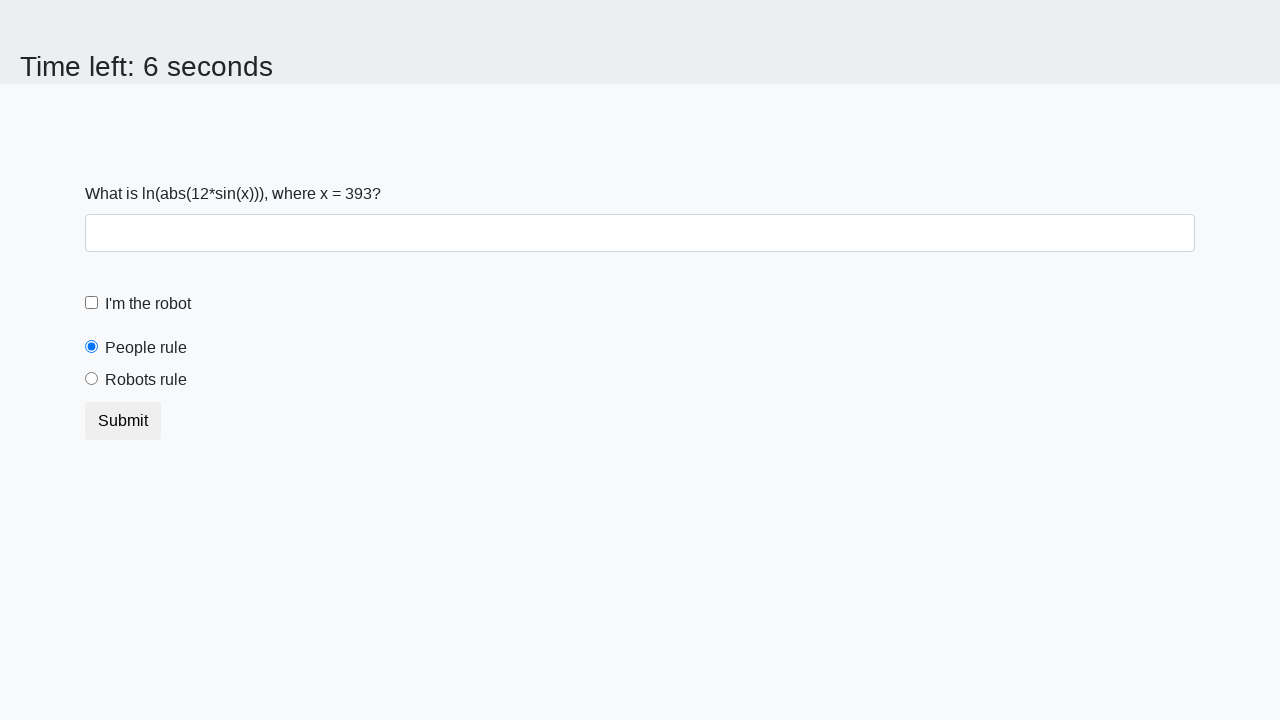

Calculated answer using logarithmic formula: 1.2688523864965642
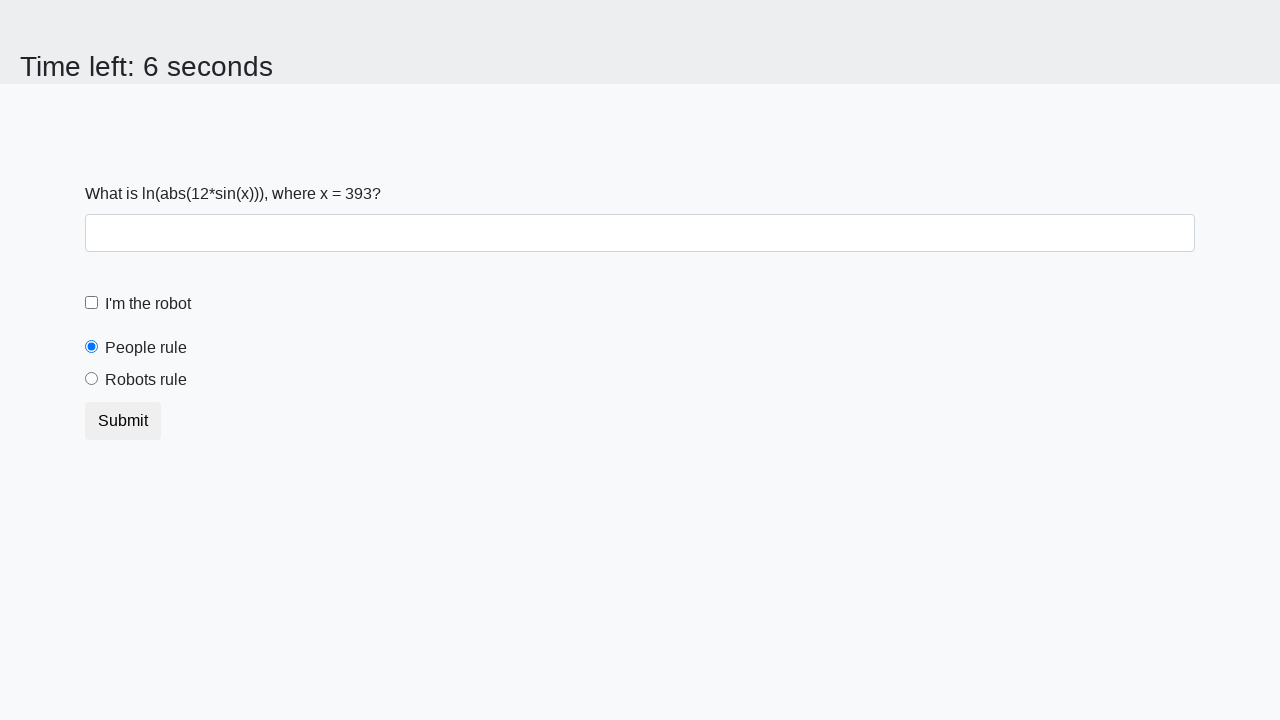

Filled in the calculated answer in the form on #answer
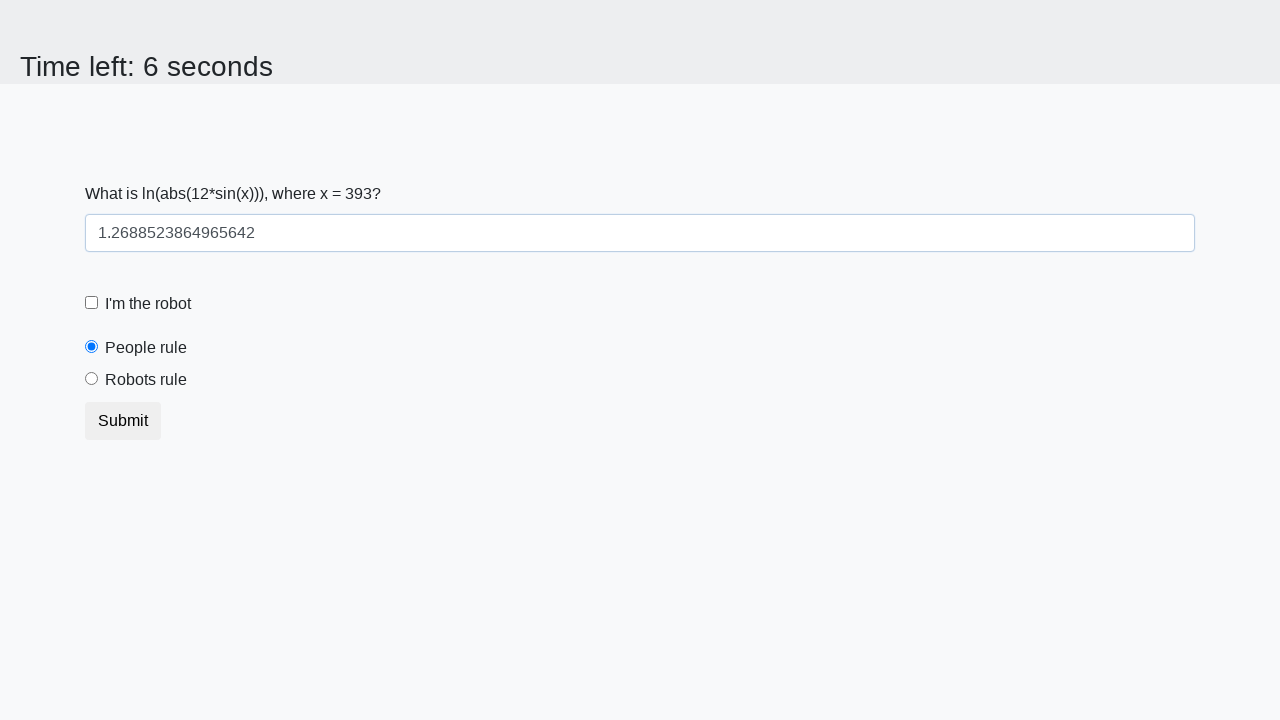

Checked the robot checkbox at (92, 303) on #robotCheckbox
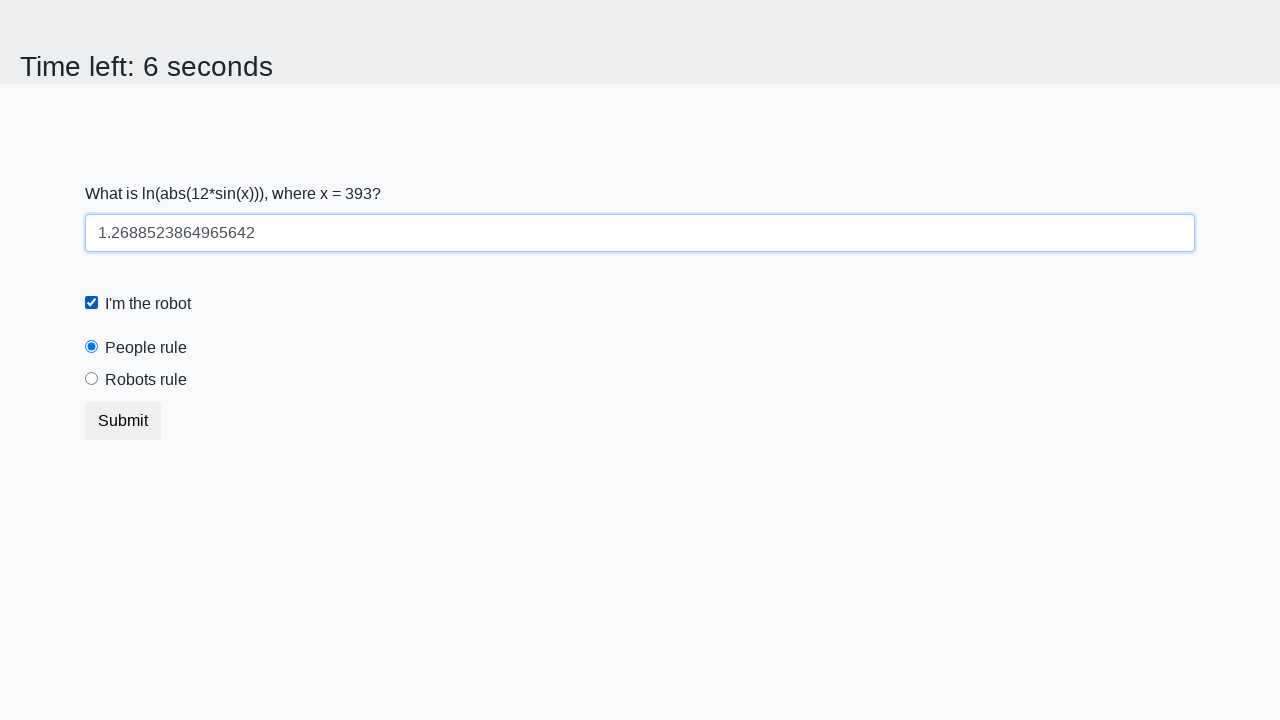

Checked the robots rule checkbox at (92, 379) on #robotsRule
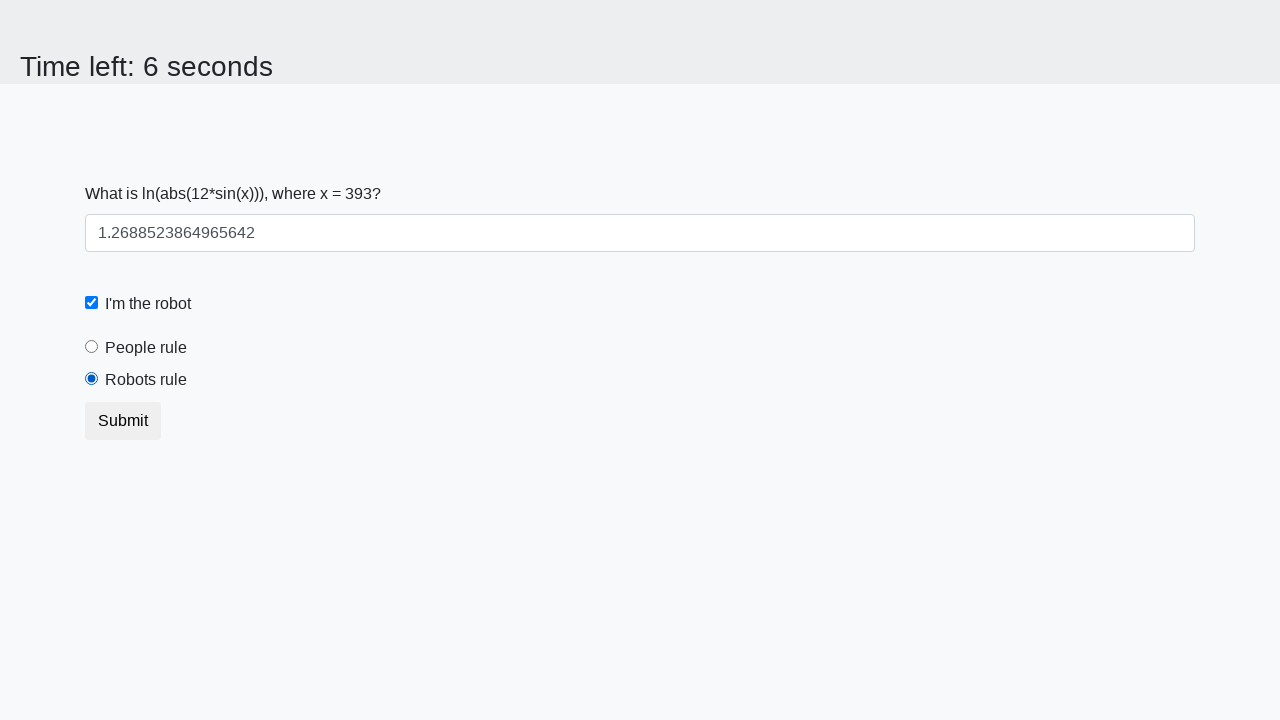

Clicked the submit button to submit the form at (123, 421) on .btn.btn-default
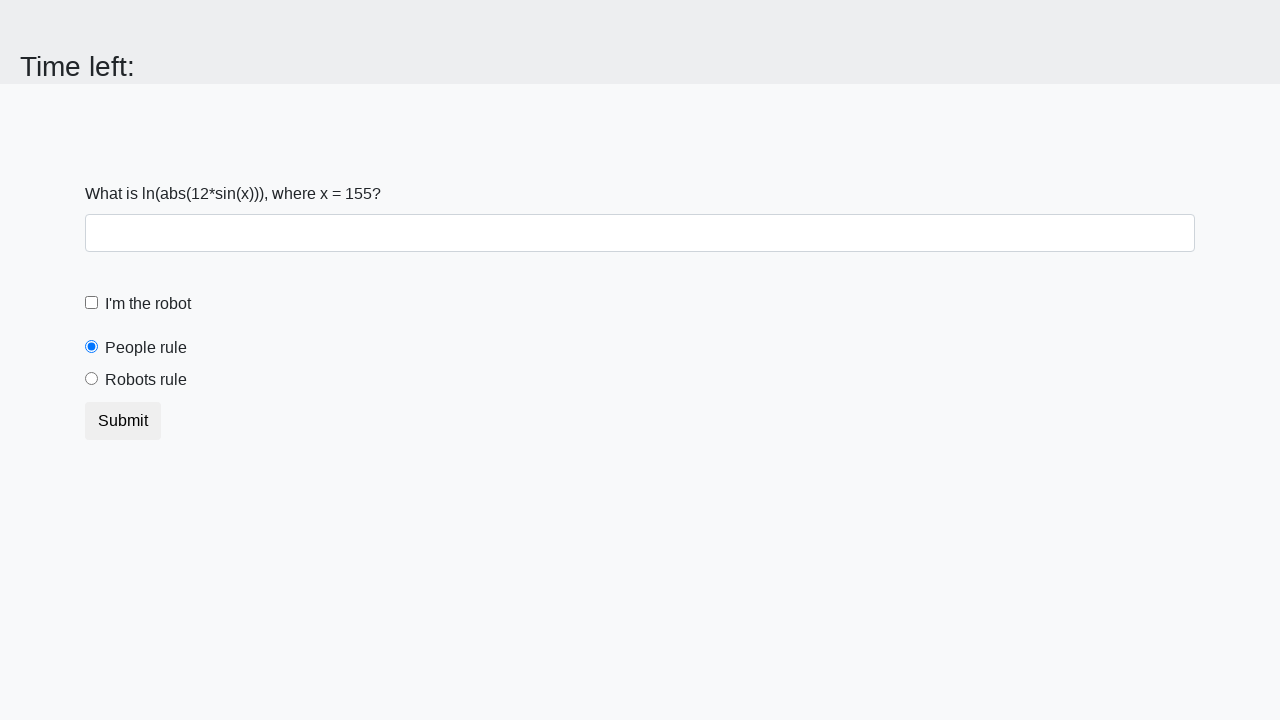

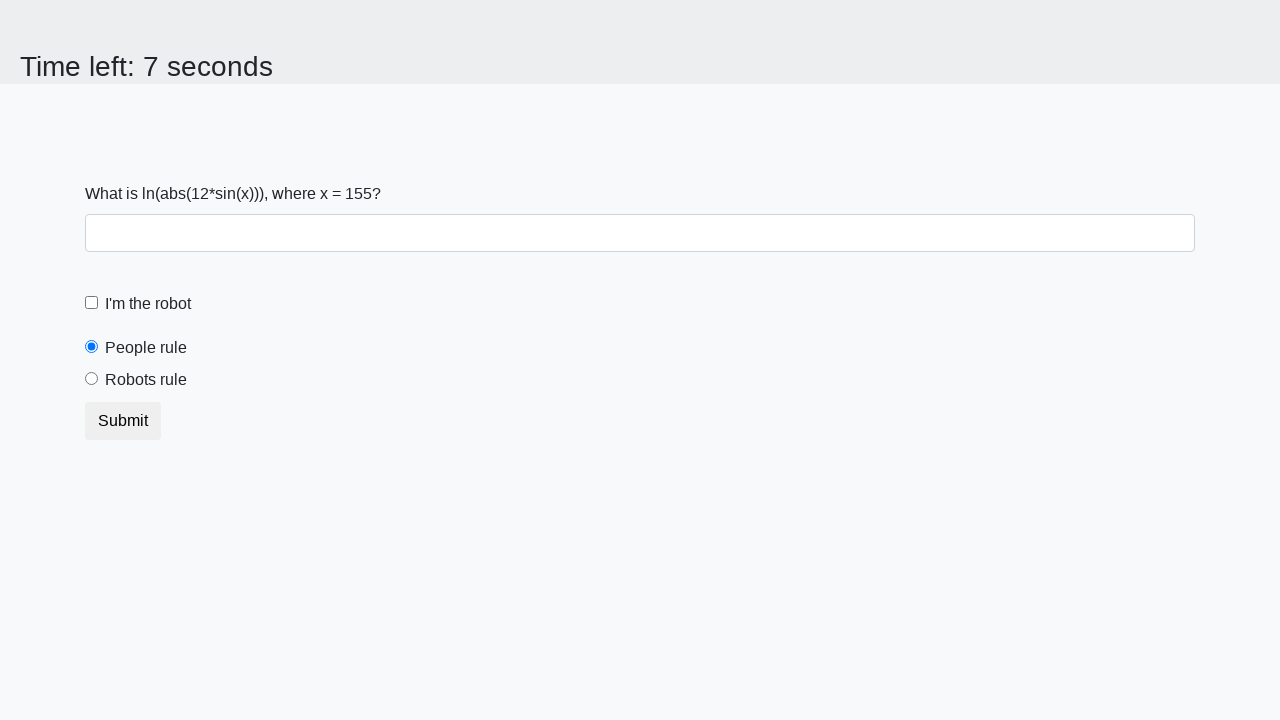